Tests the Web Tables functionality on DemoQA by adding a new record to the table, deleting the newly added record, editing an existing record's details, and searching for a specific entry in the table.

Starting URL: https://demoqa.com/webtables

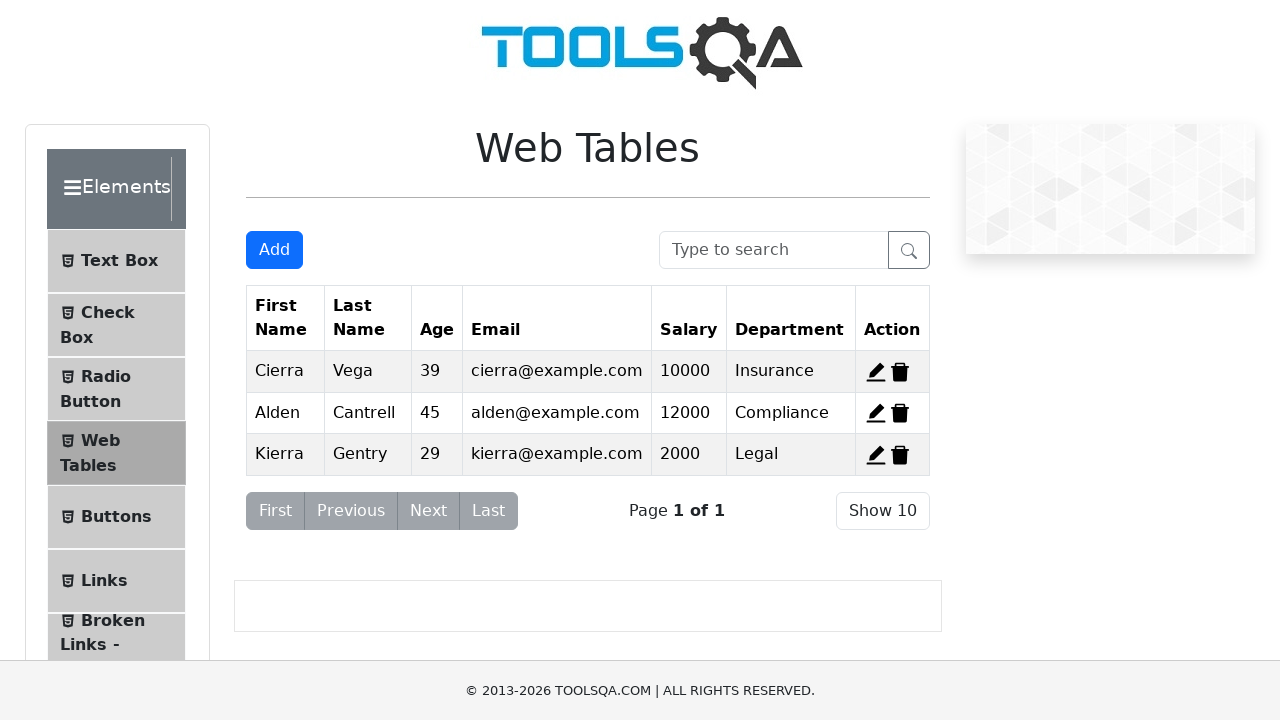

Clicked on Web Tables section at (116, 453) on #item-3
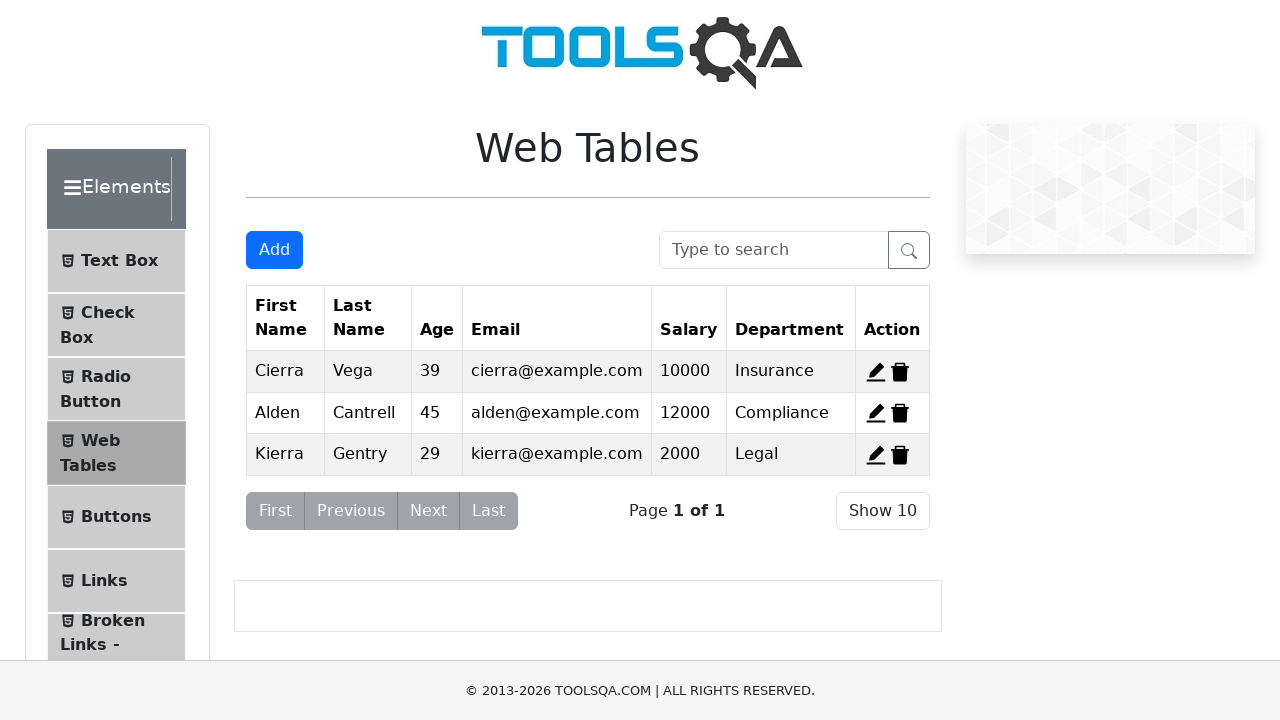

Clicked Add button to open registration form at (274, 250) on #addNewRecordButton
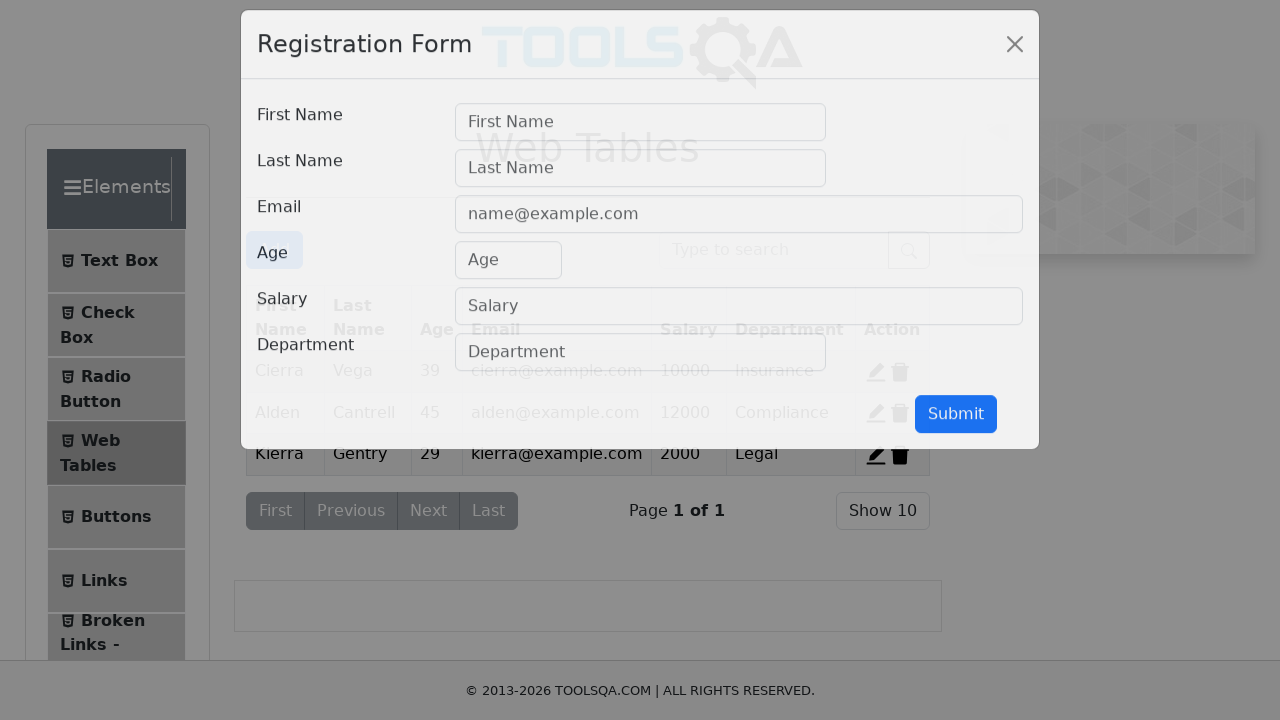

Filled First Name field with 'Jon' on input[placeholder='First Name']
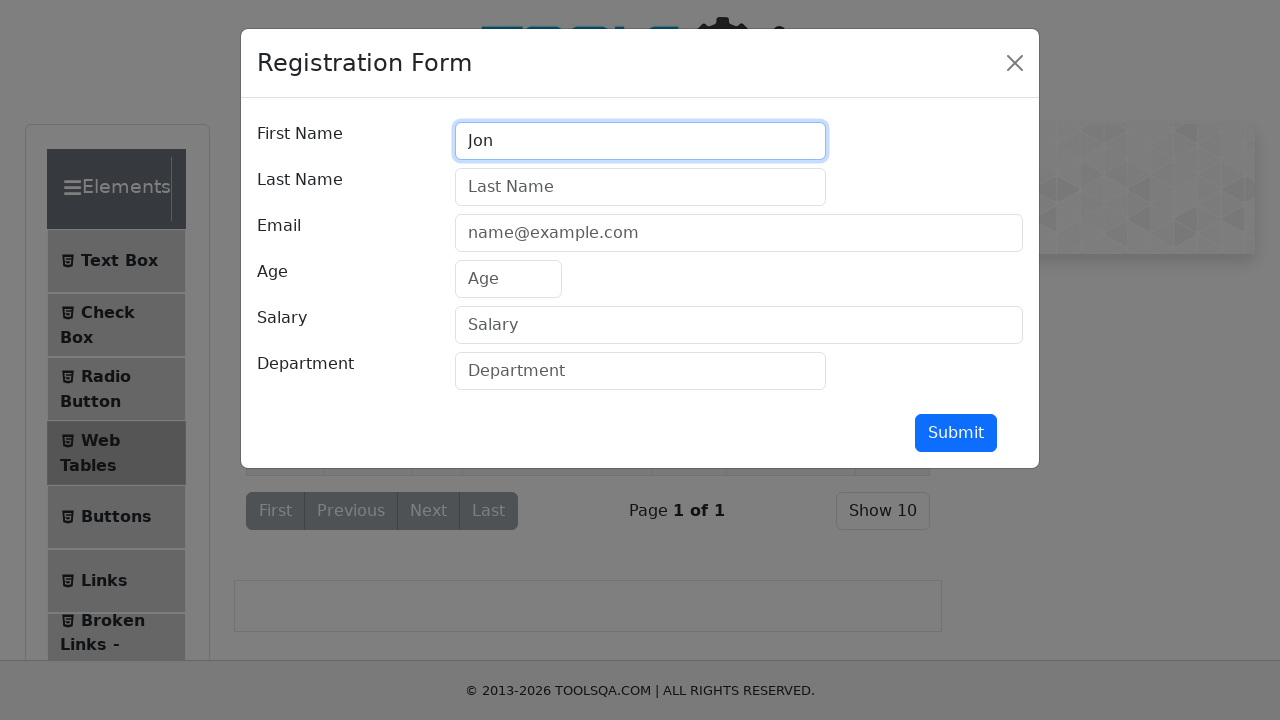

Filled Last Name field with 'Smith' on input[placeholder='Last Name']
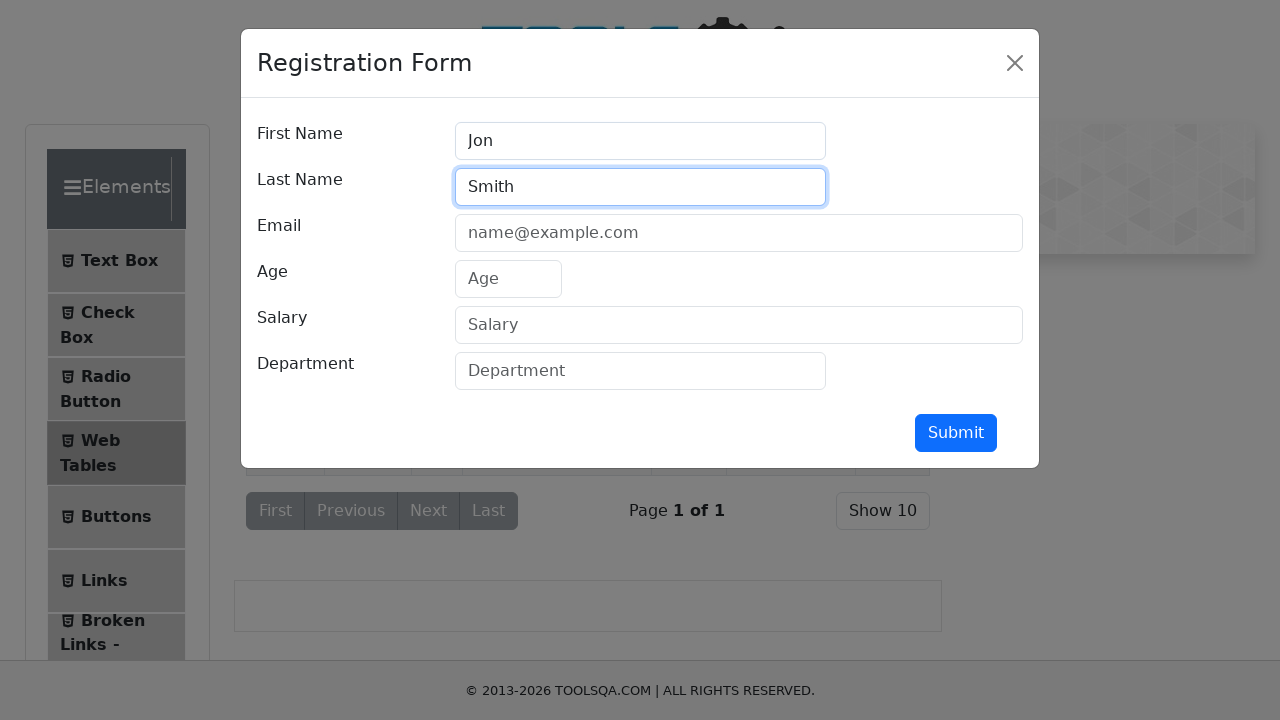

Filled Email field with 'test@test.com' on input[placeholder='name@example.com']
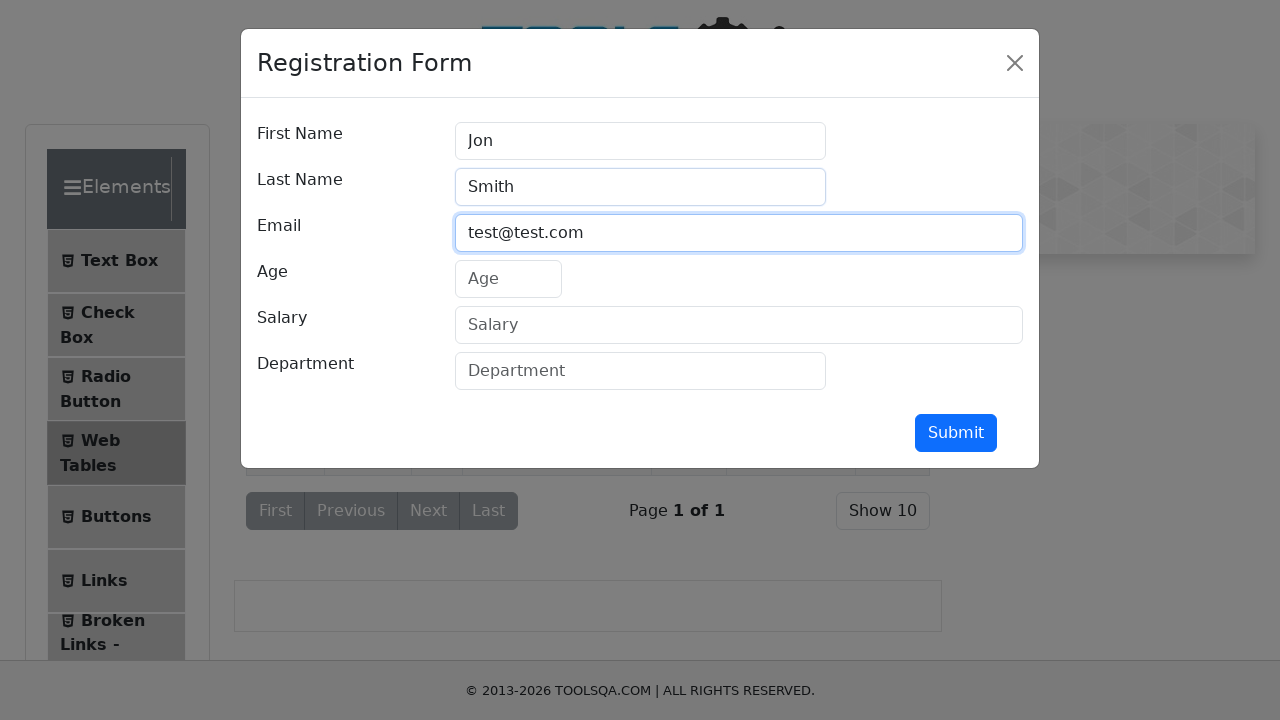

Filled Age field with '40' on input[placeholder='Age']
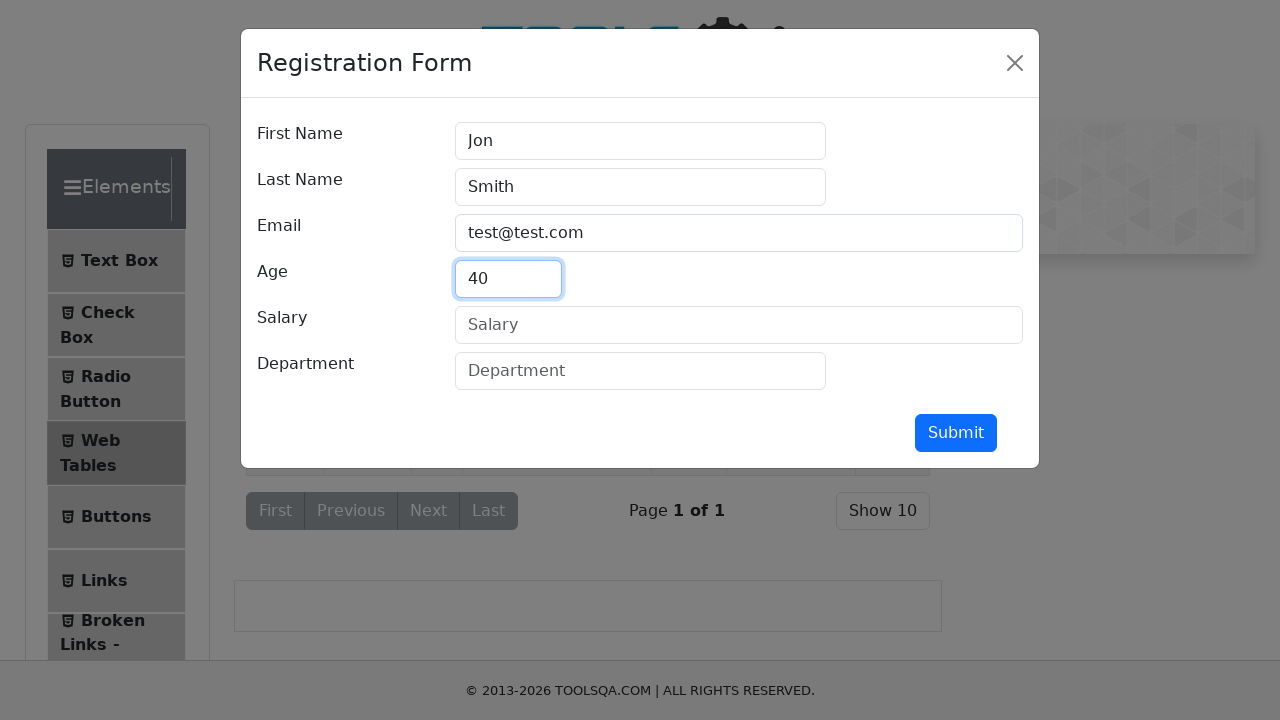

Filled Salary field with '60000' on input[placeholder='Salary']
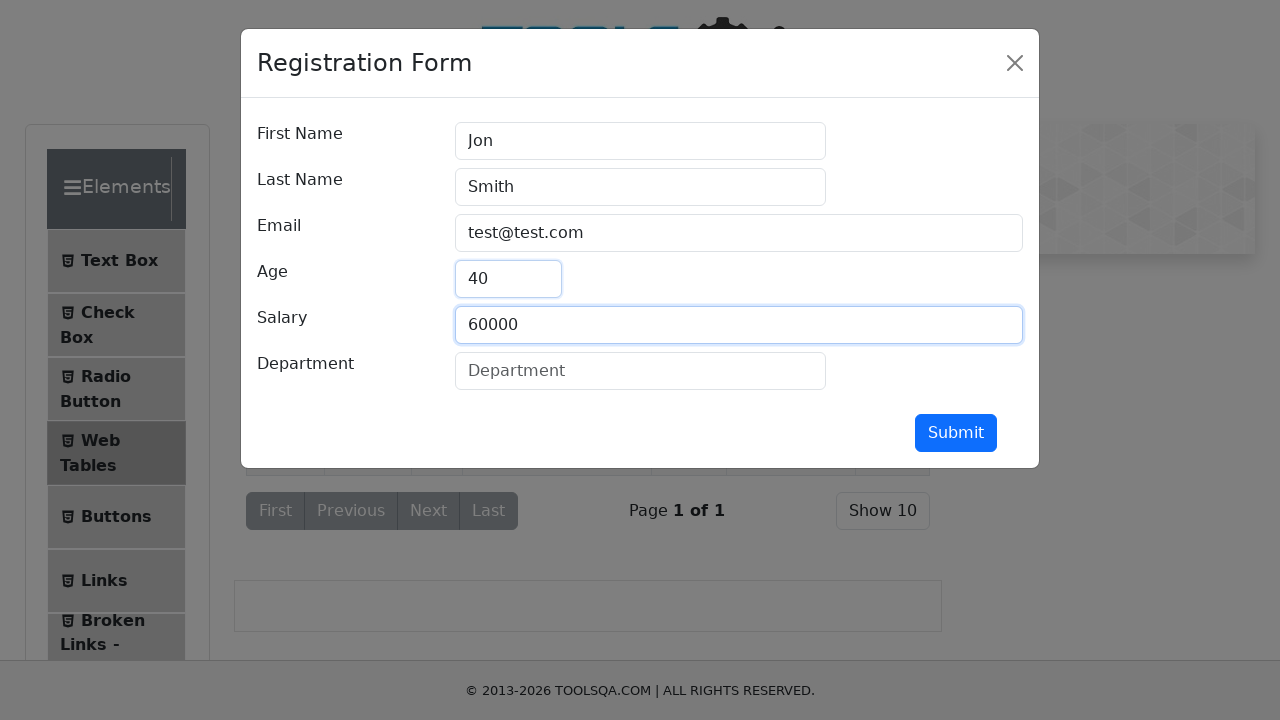

Filled Department field with 'Marketing' on input#department
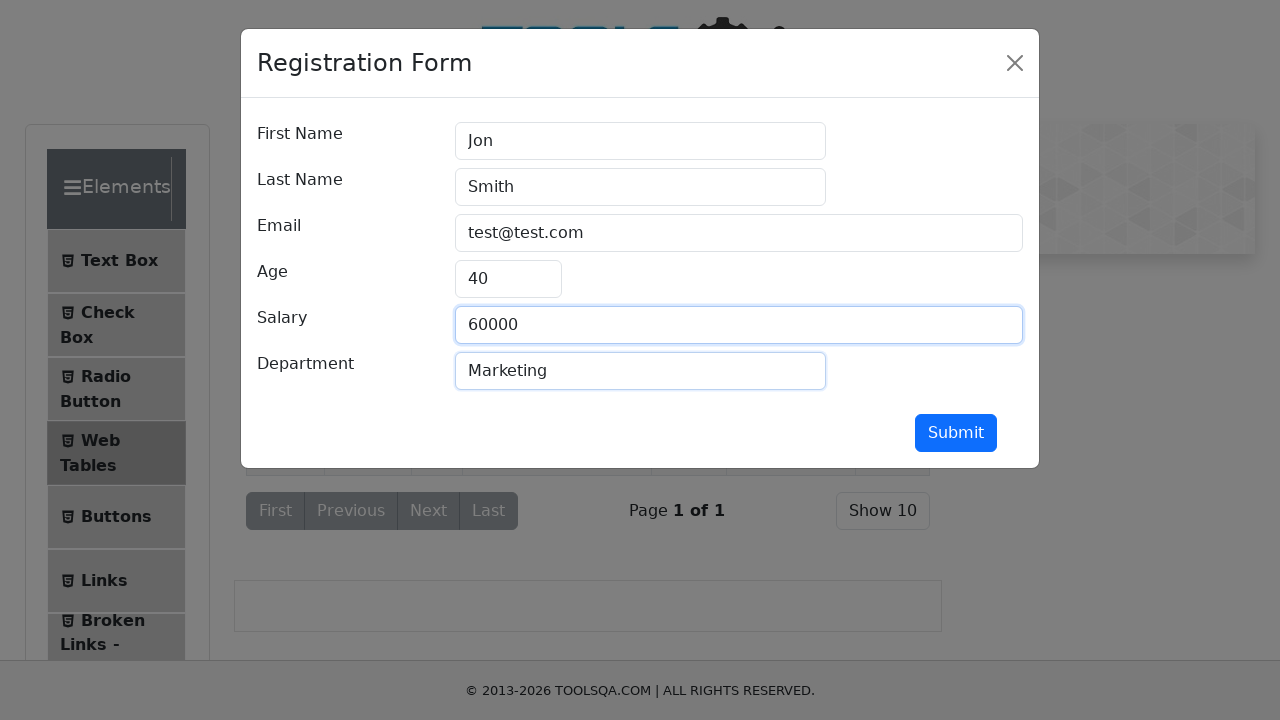

Submitted the registration form at (956, 433) on button#submit
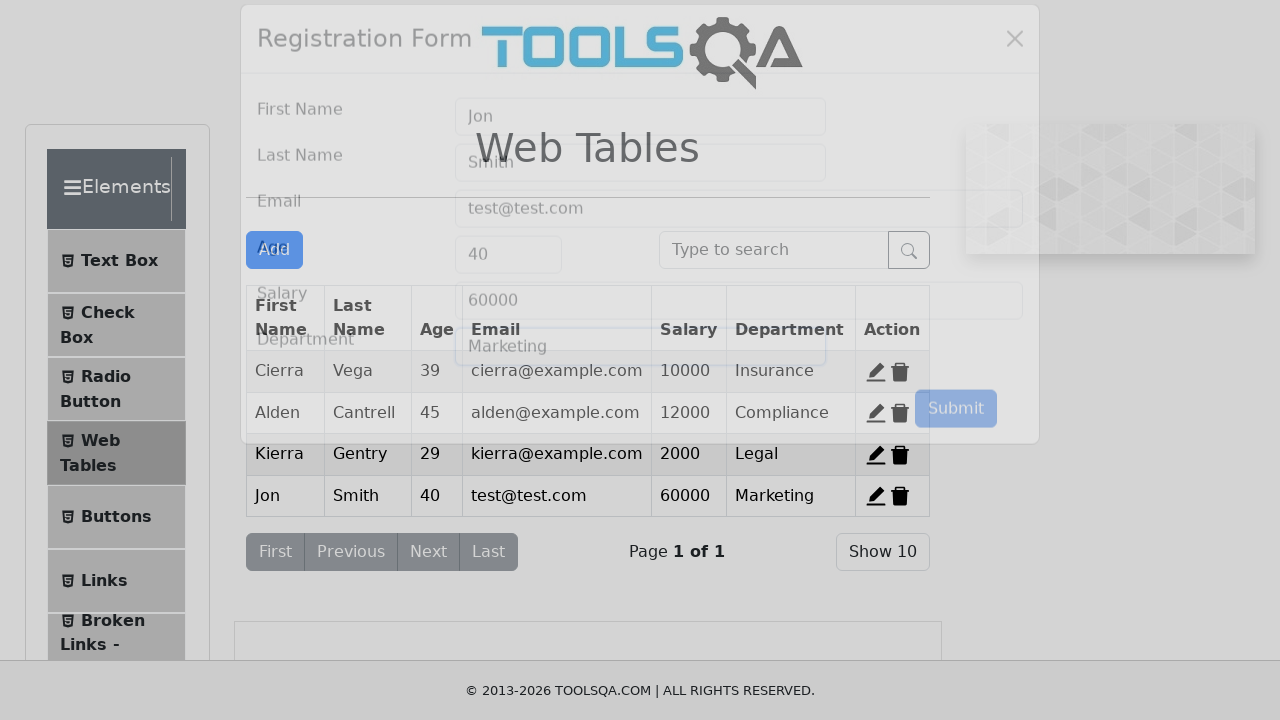

Form modal closed and new record added to table
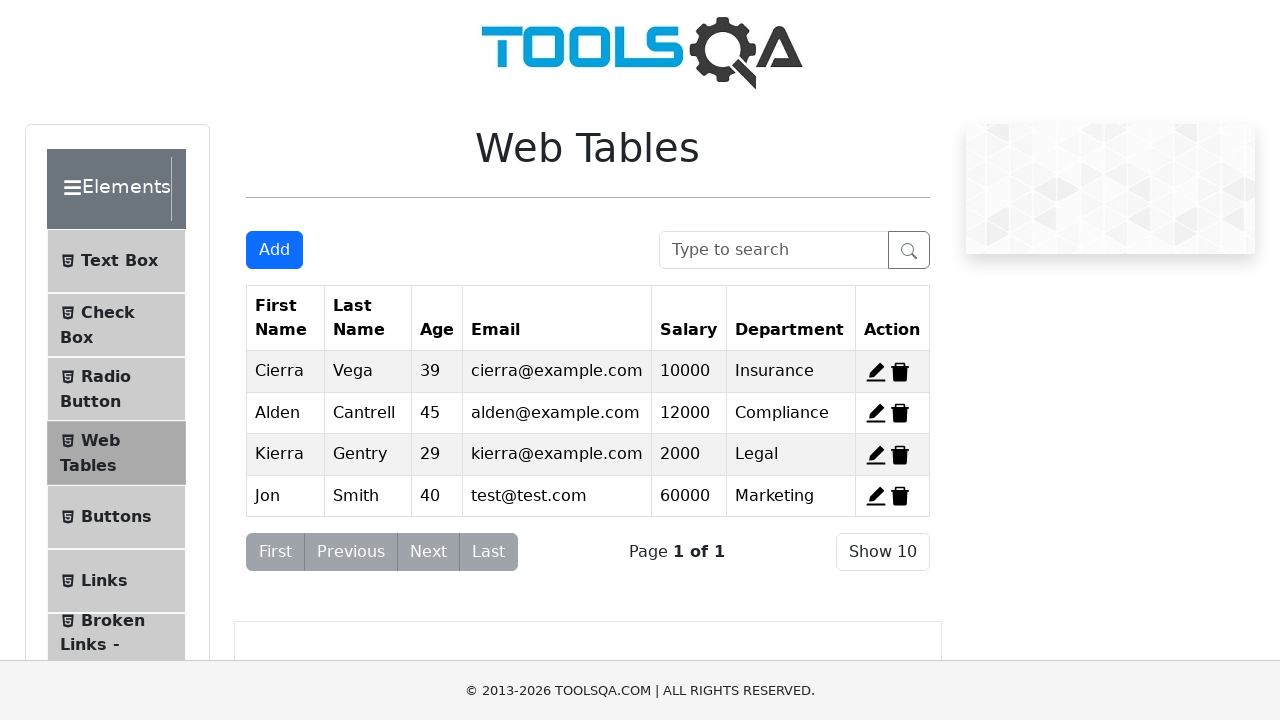

Clicked delete button for newly added record 4 at (900, 496) on span#delete-record-4
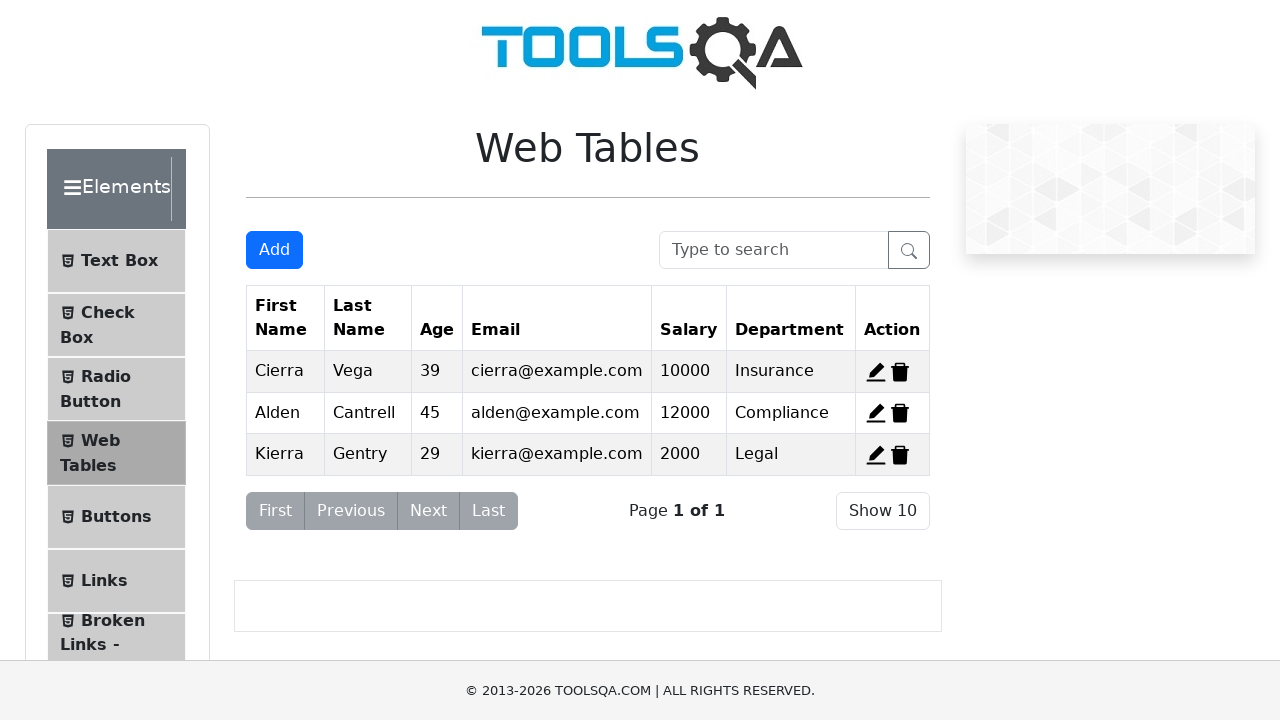

Clicked edit button for record 2 (Alden Cantrell) at (876, 413) on span#edit-record-2
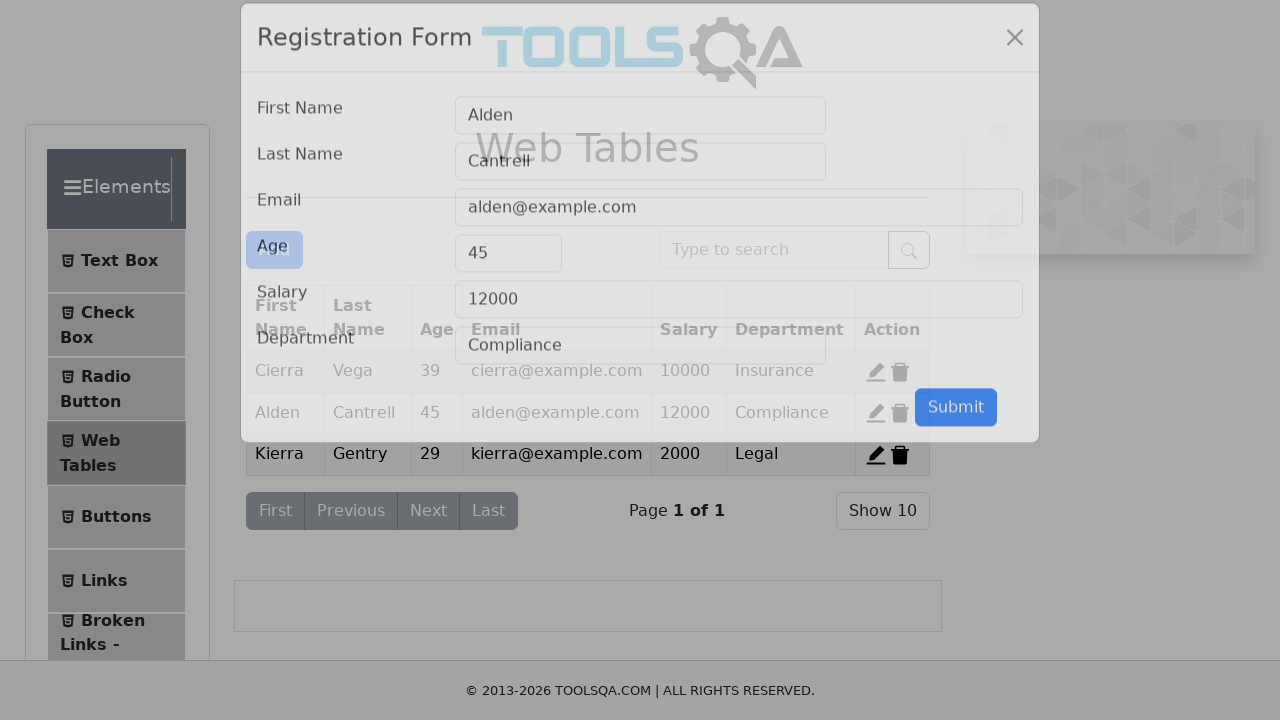

Cleared First Name field on input[value='Alden']
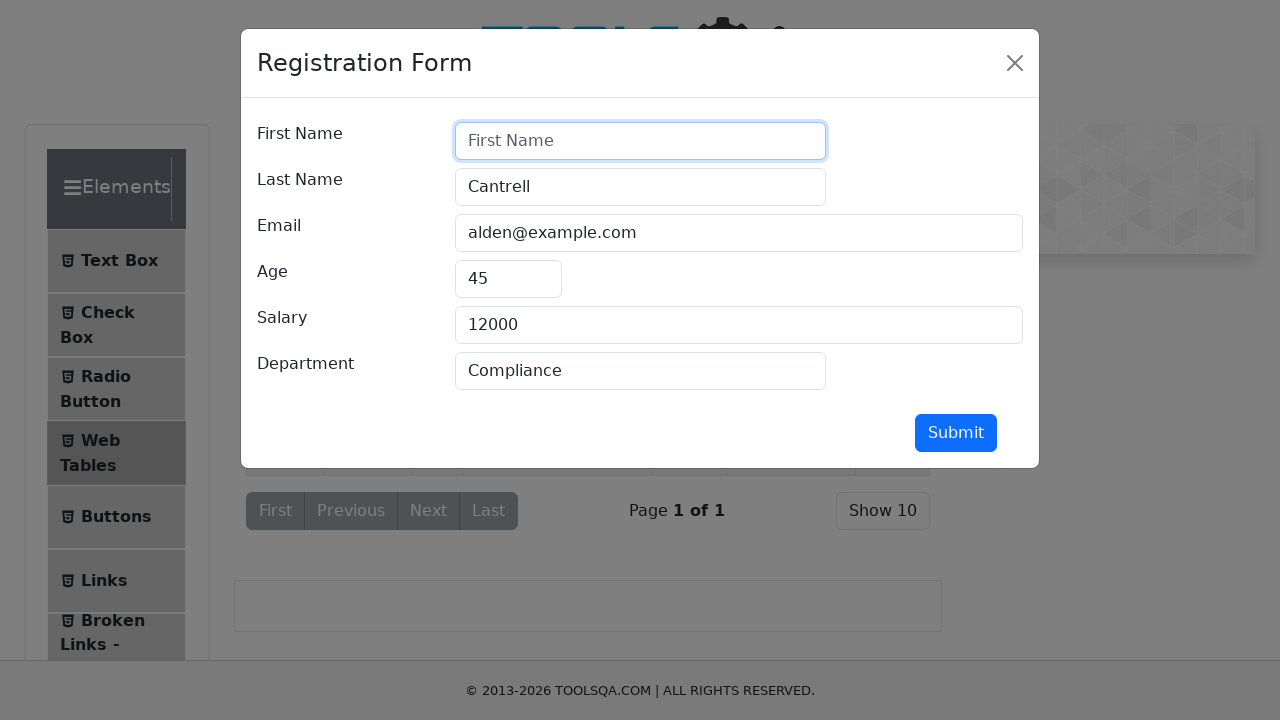

Filled First Name field with 'Jon' on input#firstName
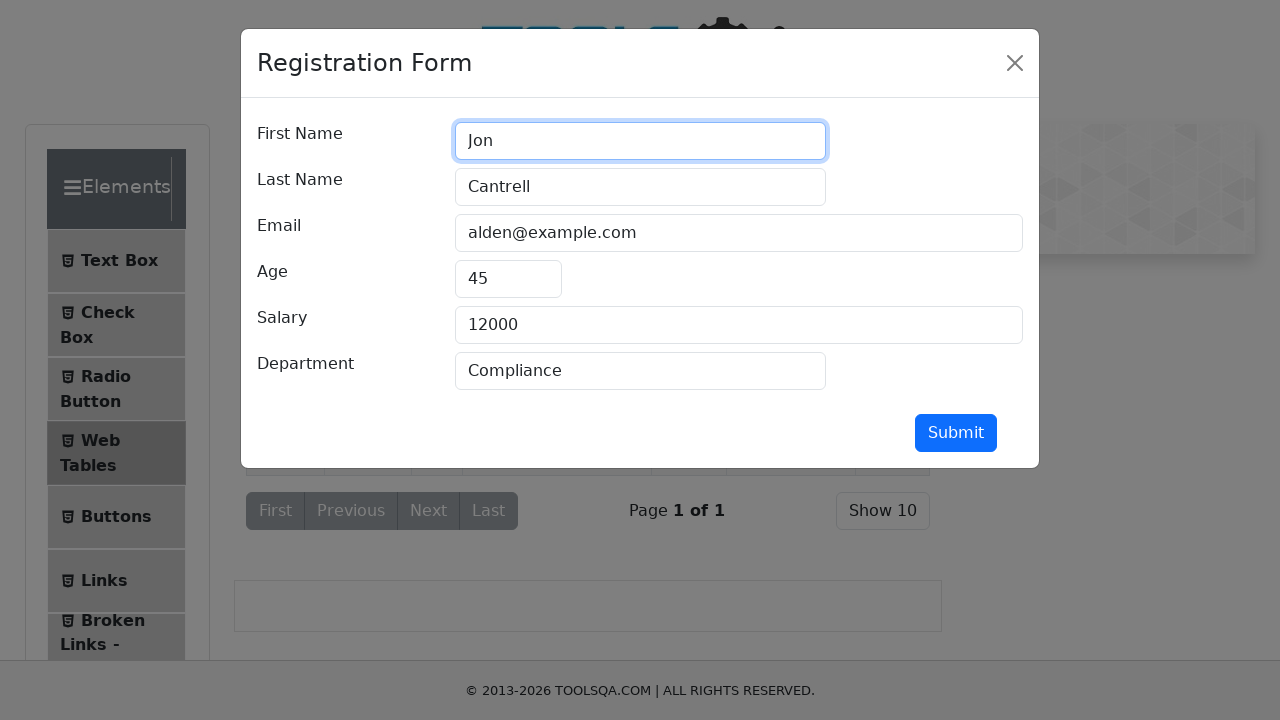

Cleared Last Name field on input[value='Cantrell']
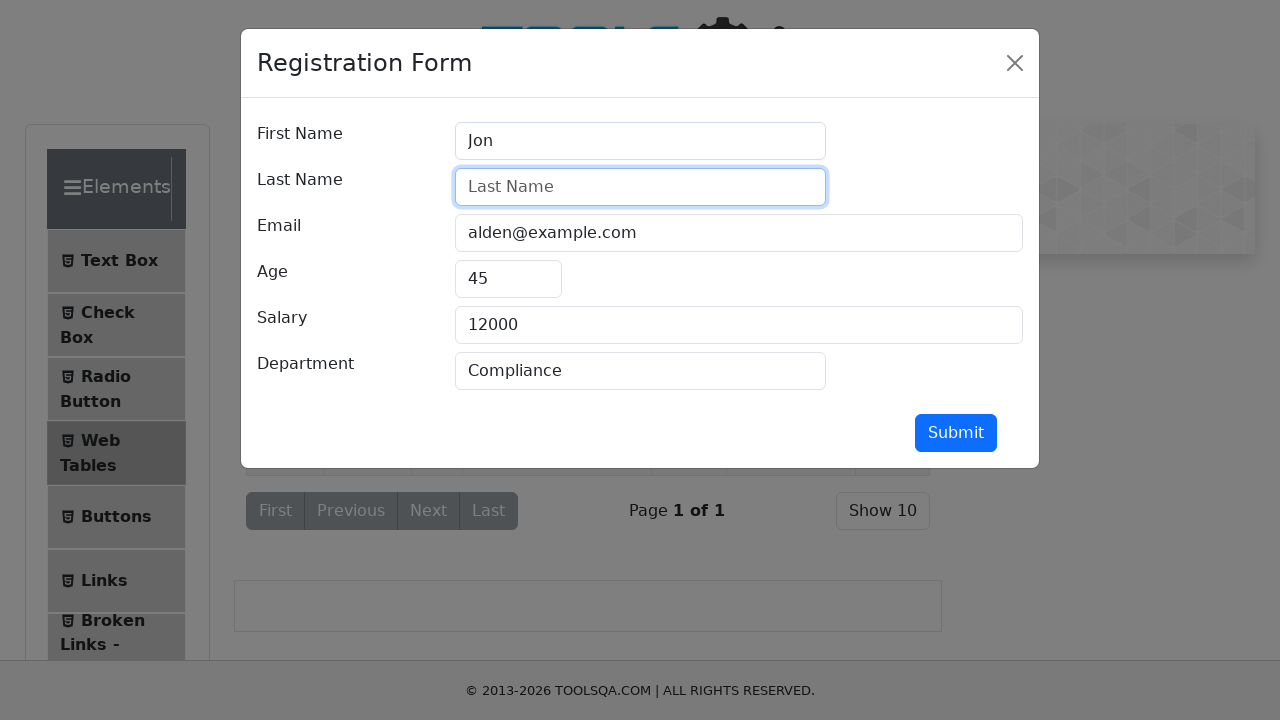

Filled Last Name field with 'Smith' on input#lastName
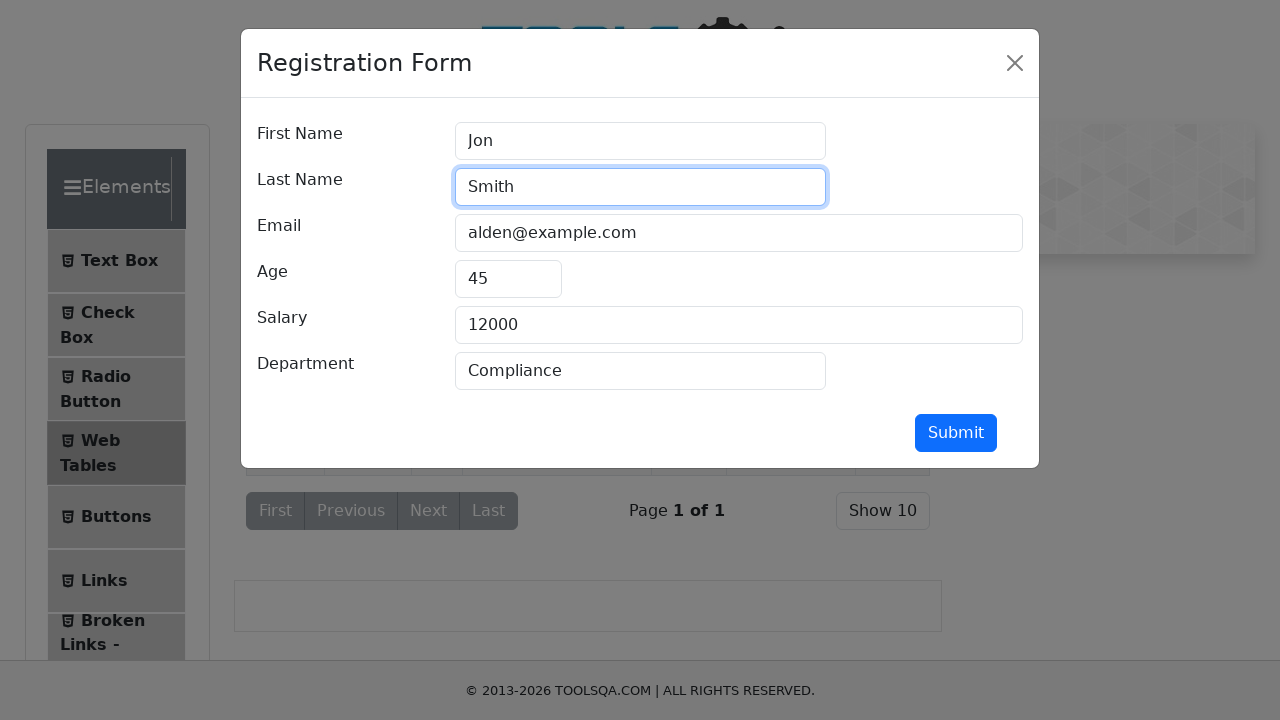

Cleared Email field on input[value='alden@example.com']
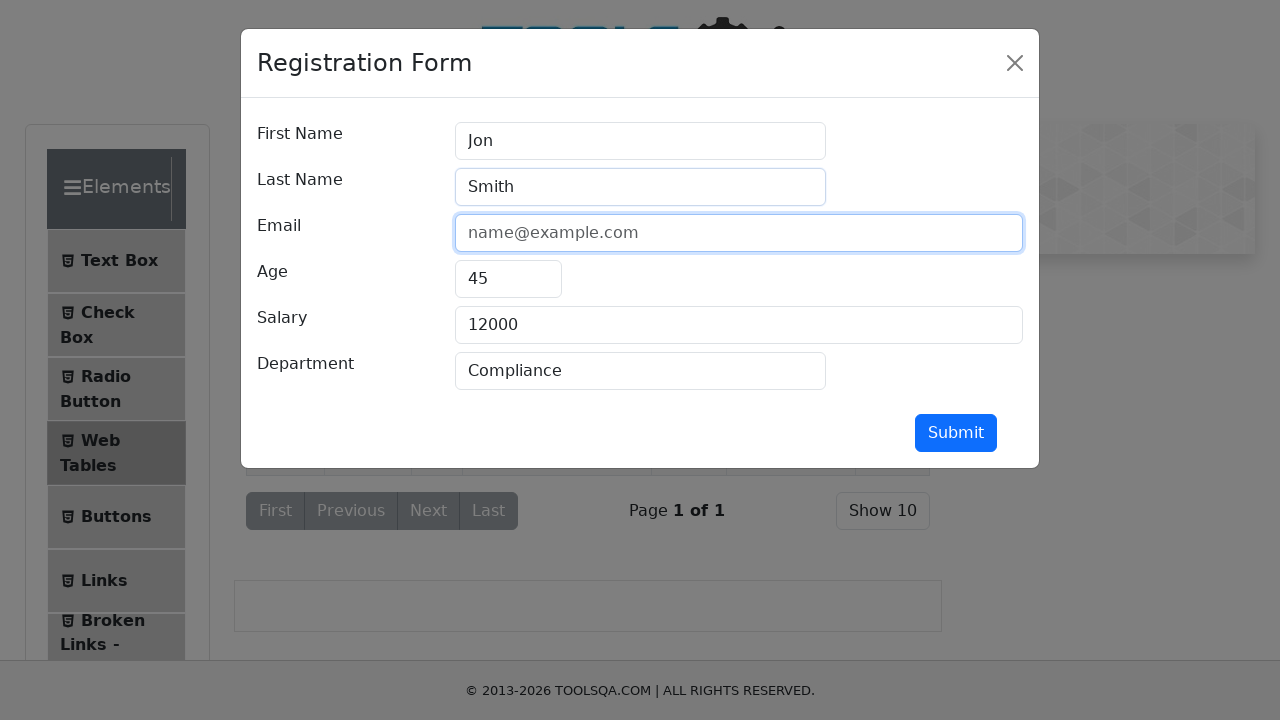

Filled Email field with 'test@test.com' on input#userEmail
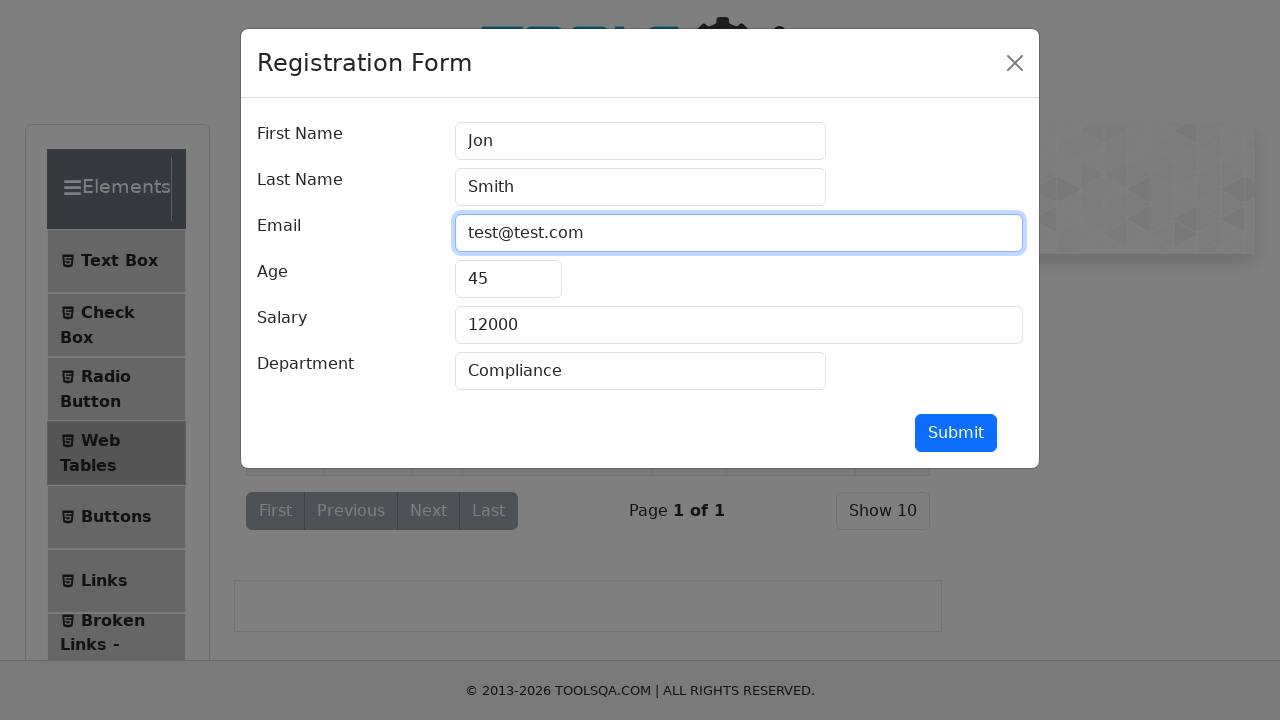

Cleared Age field on input[value='45']
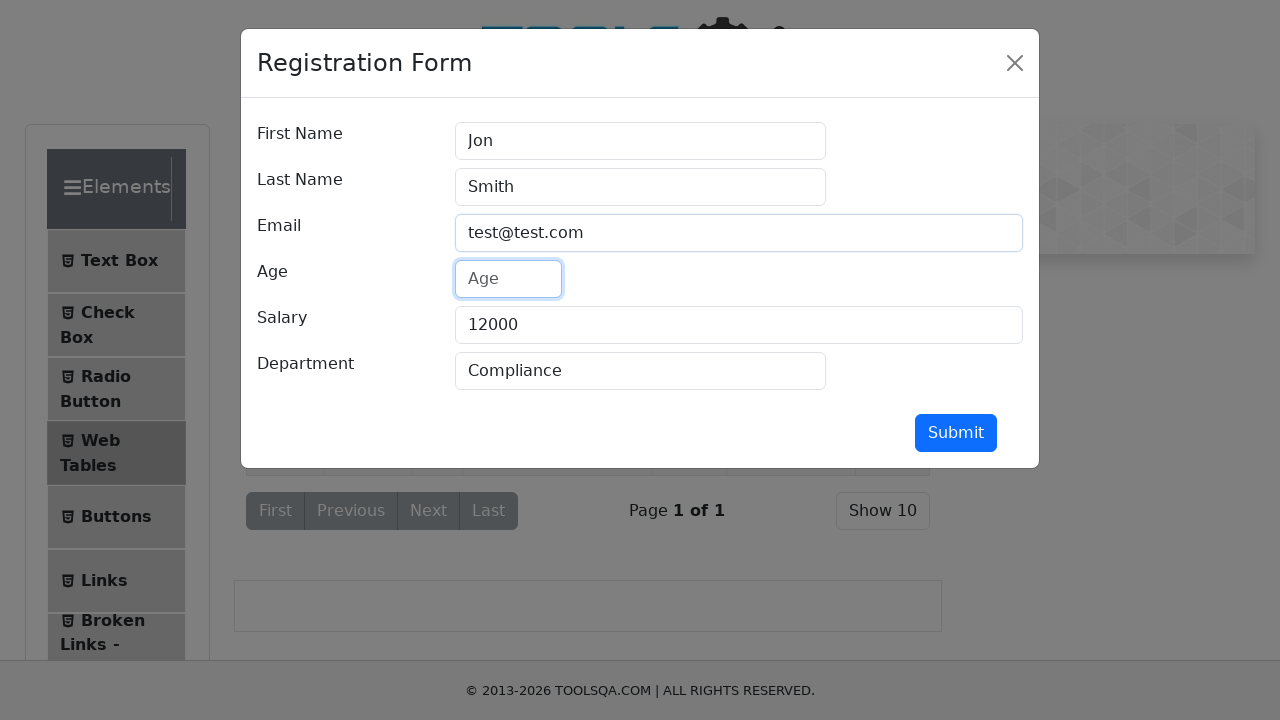

Filled Age field with '40' on input#age
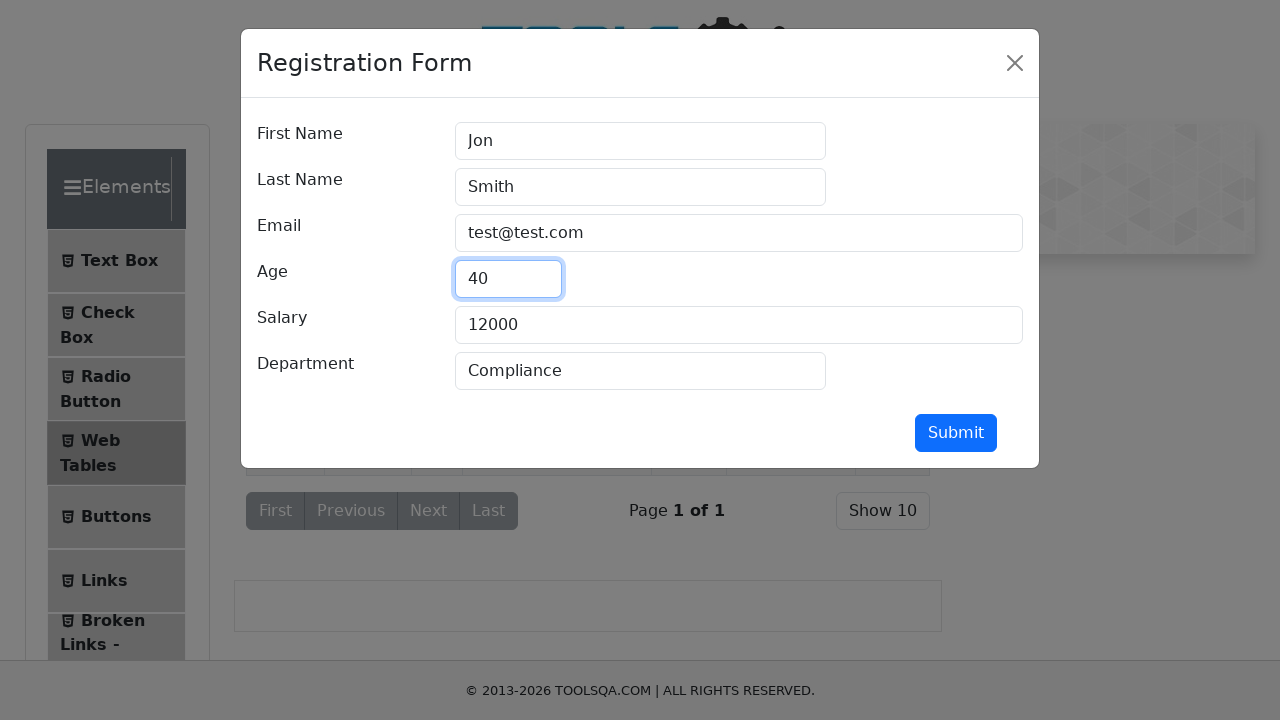

Cleared Salary field on input[value='12000']
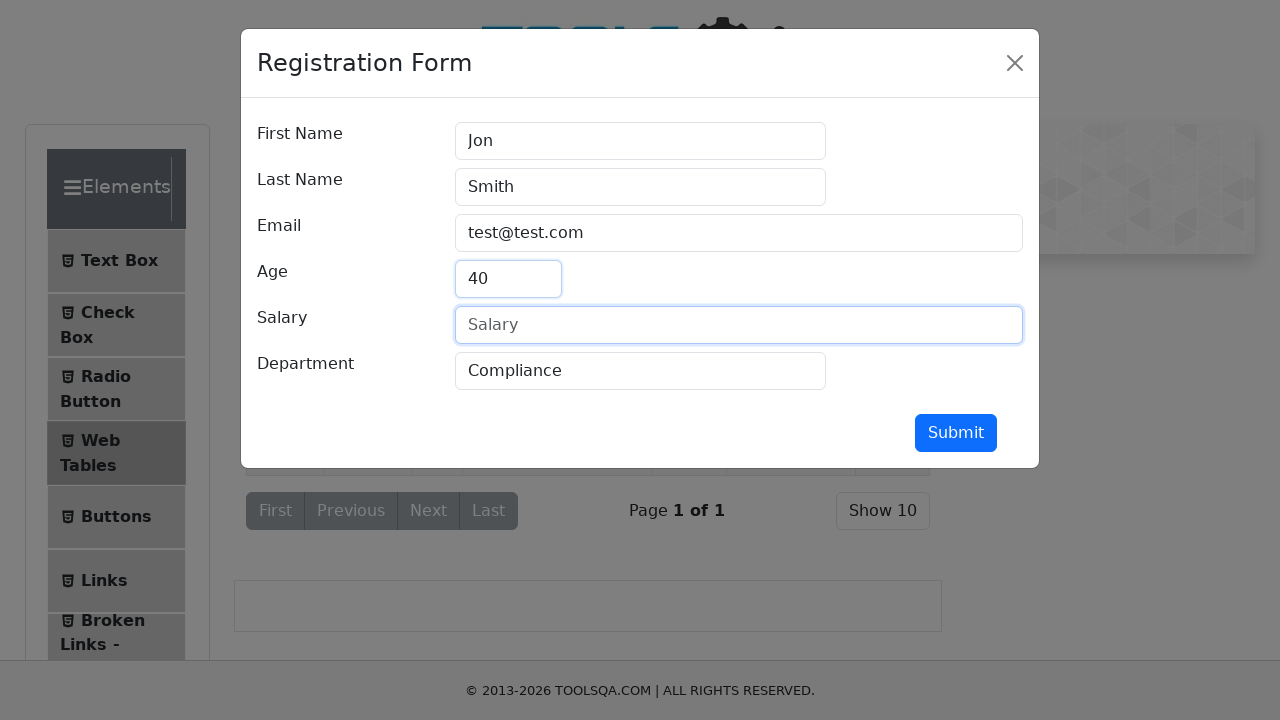

Filled Salary field with '60000' on input#salary
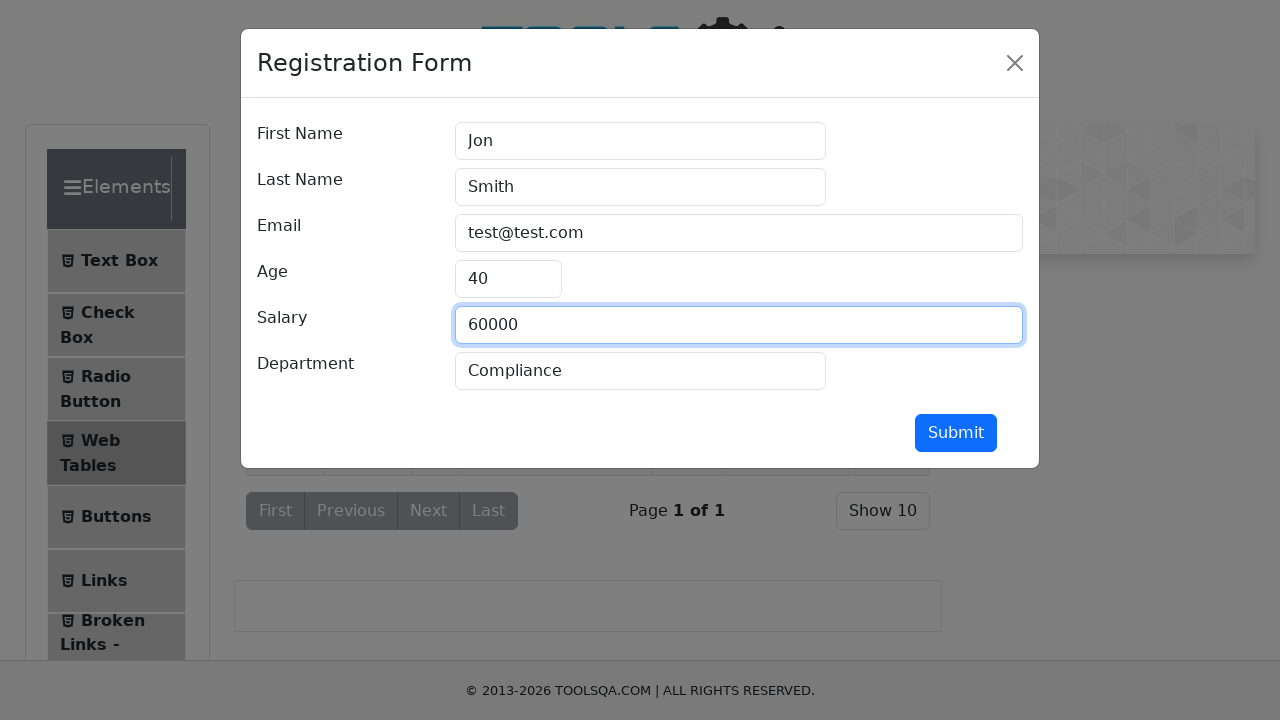

Clicked Department field at (640, 371) on input[value='Compliance']
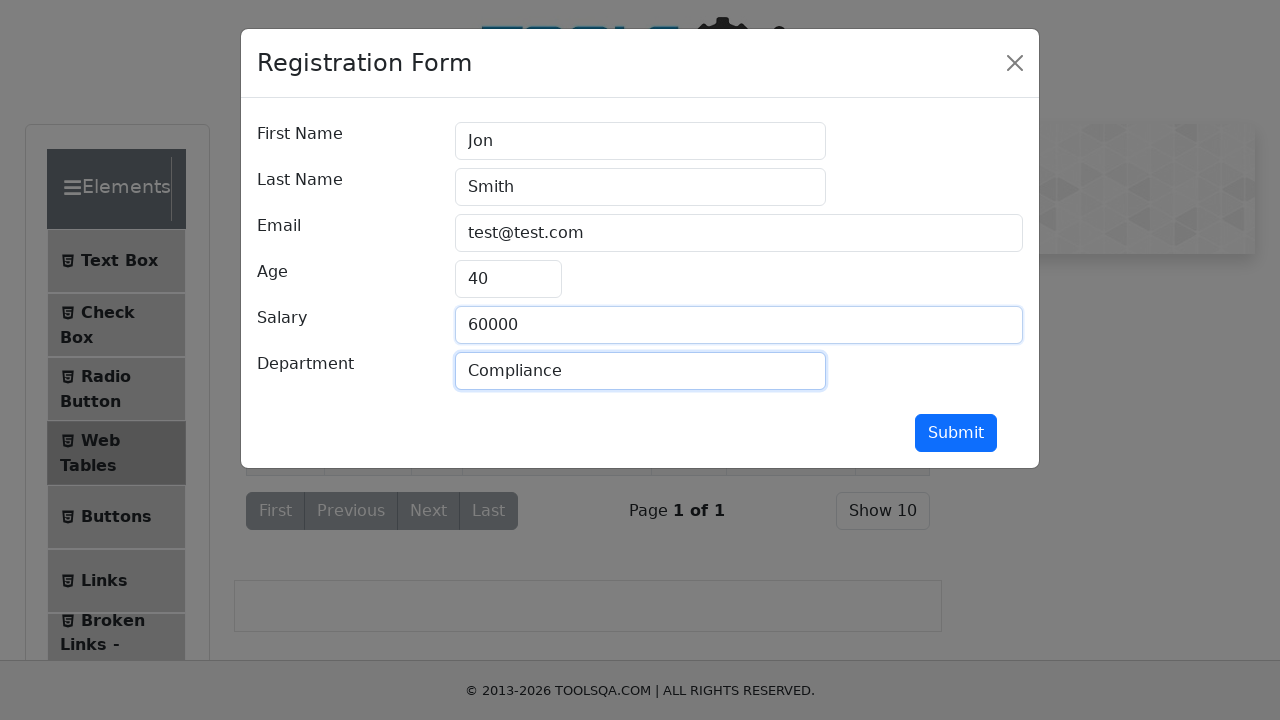

Submitted the edited record form at (956, 433) on button[type='submit']
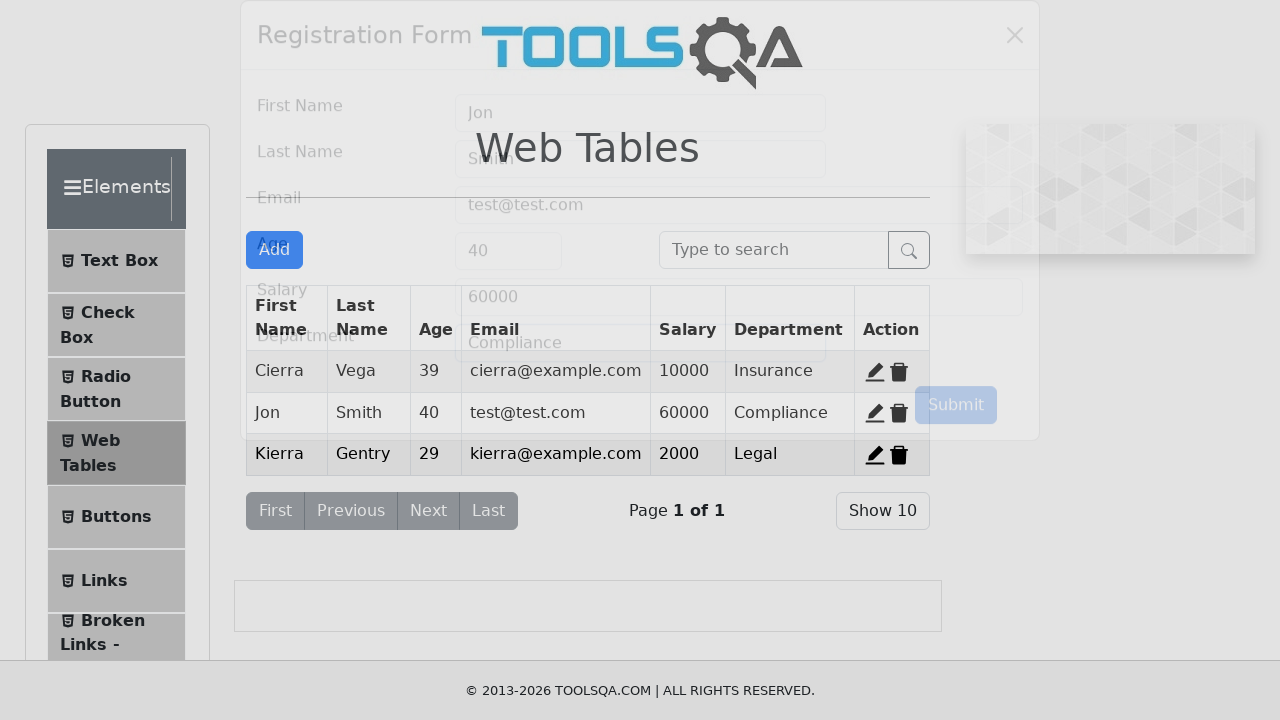

Filled search field with 'Cierra' on input[placeholder='Type to search']
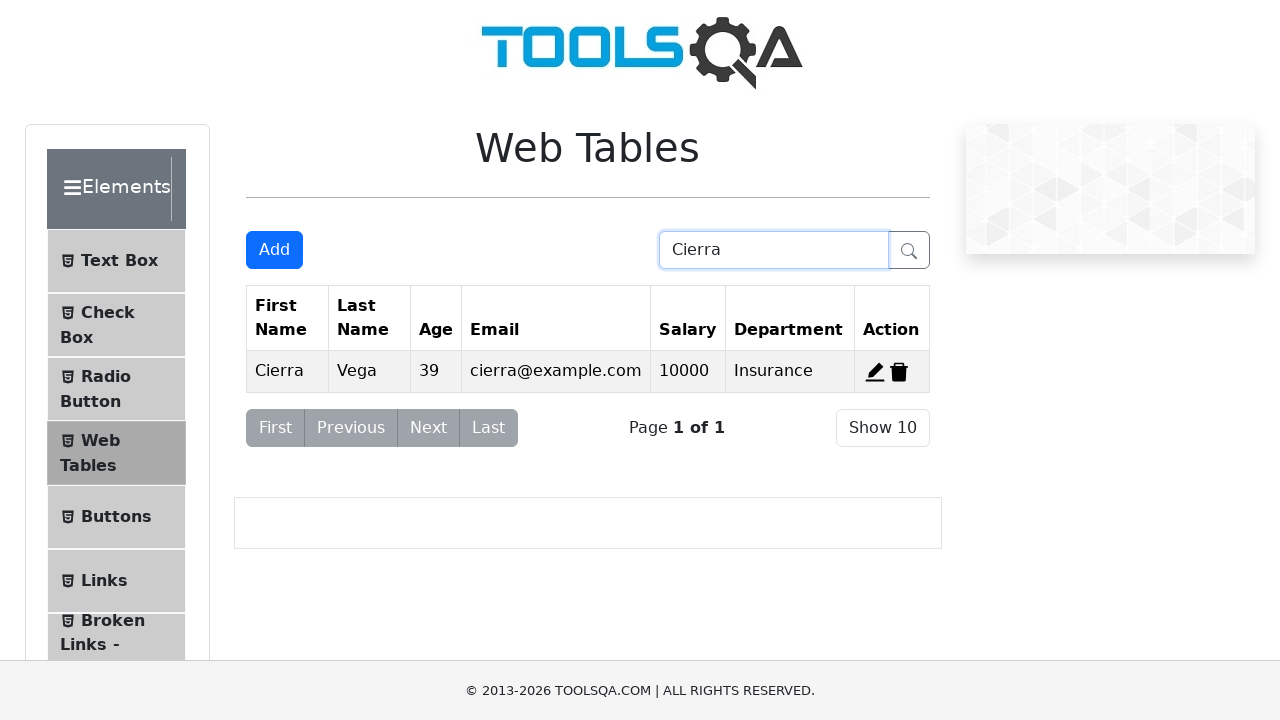

Pressed Enter to search for 'Cierra' in the table on input[placeholder='Type to search']
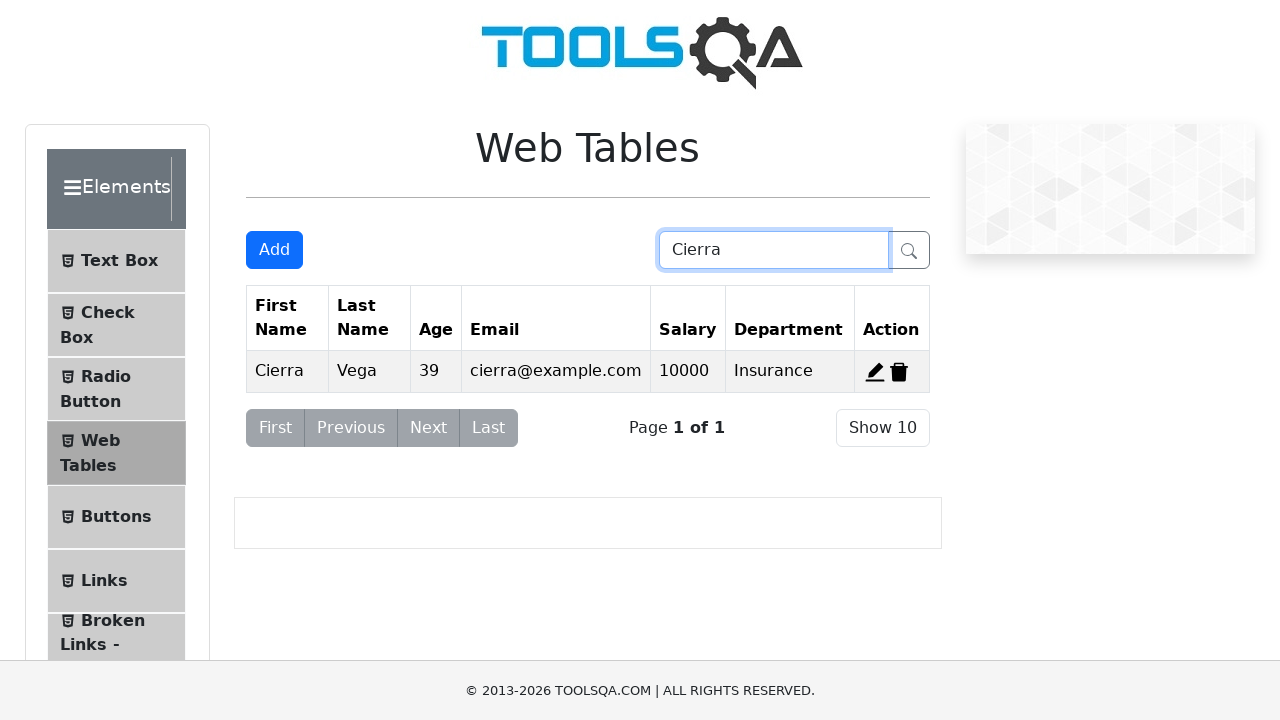

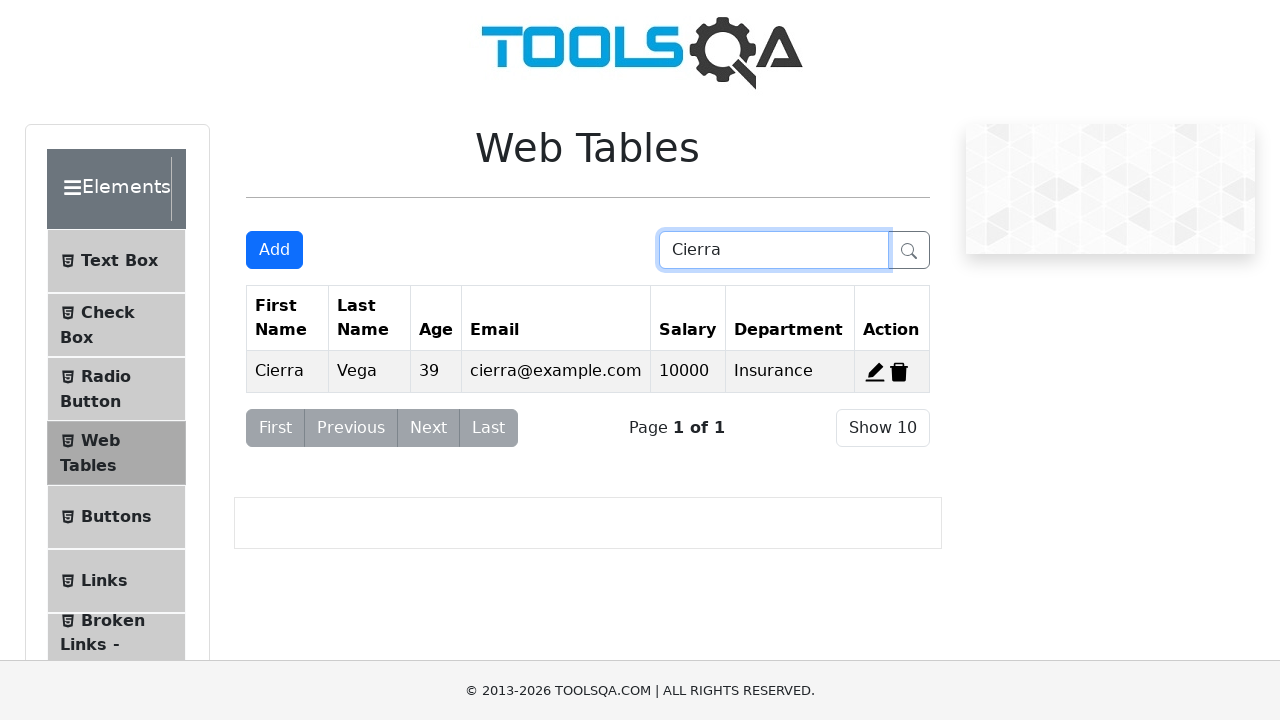